Tests drag-and-drop functionality on jQuery UI's droppable demo page by dragging an element and dropping it onto a target drop zone within an iframe.

Starting URL: http://jqueryui.com/droppable/

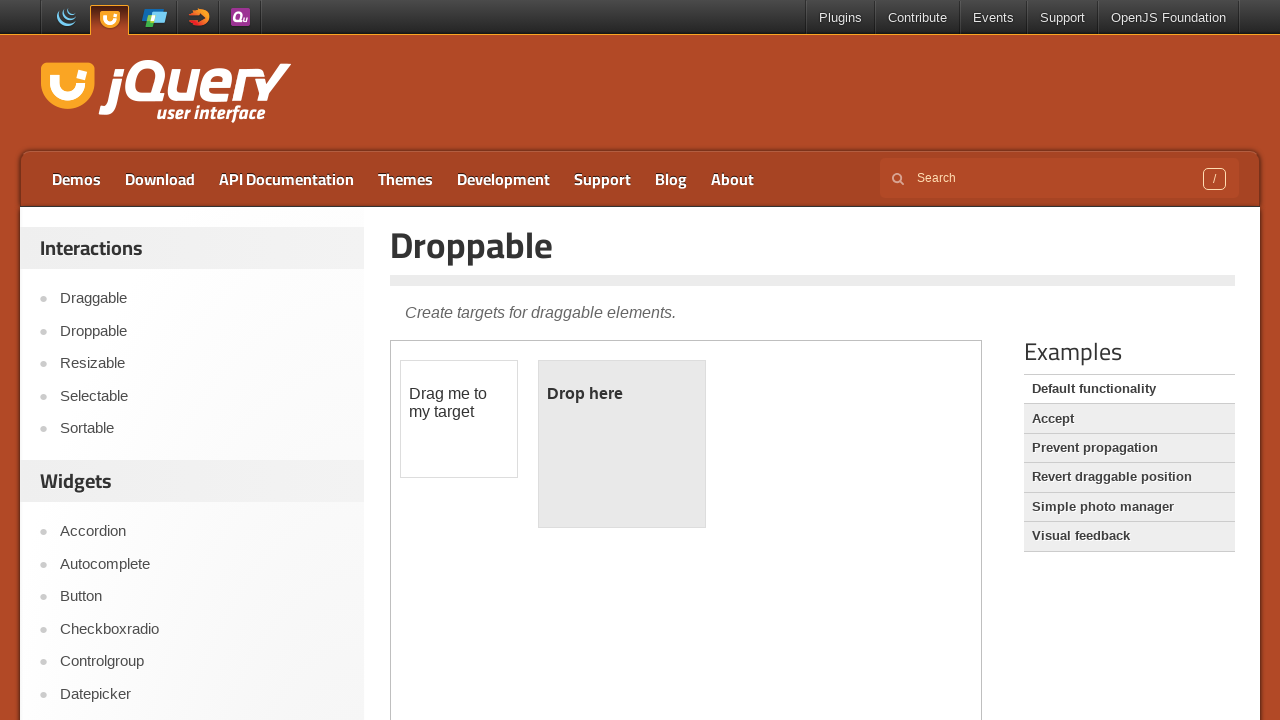

Located the demo iframe containing drag-and-drop elements
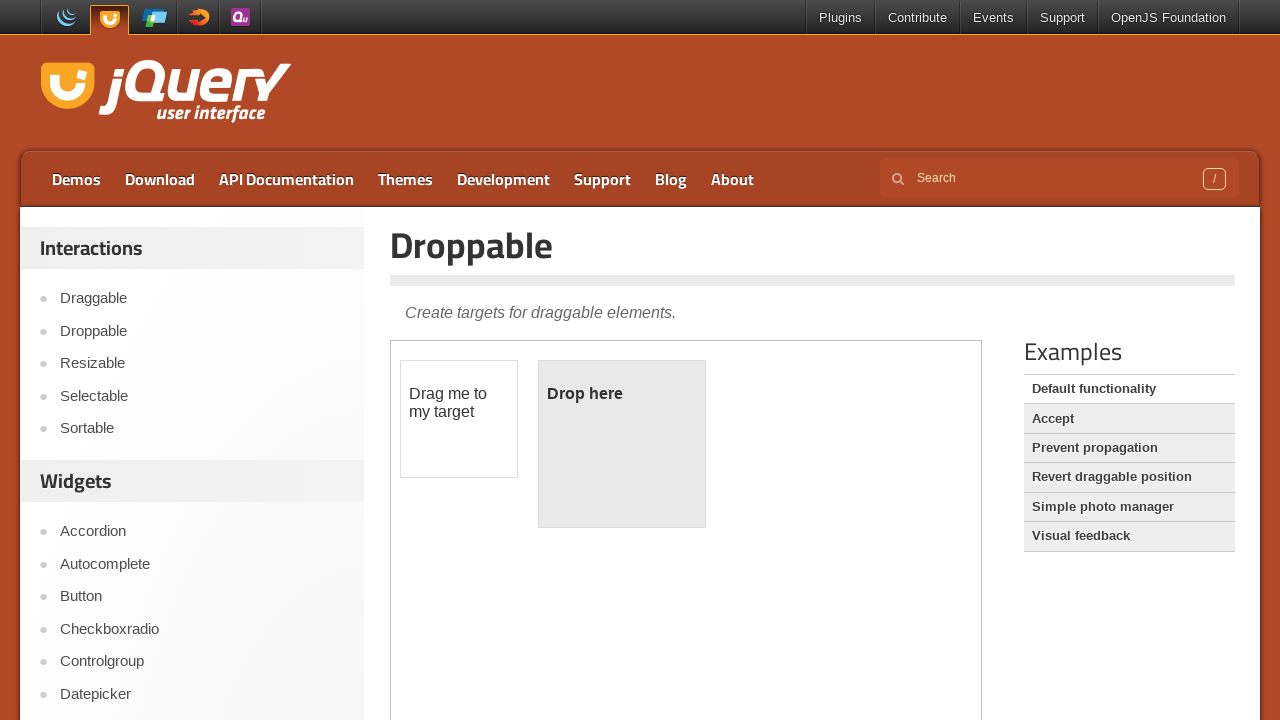

Located the draggable element within the iframe
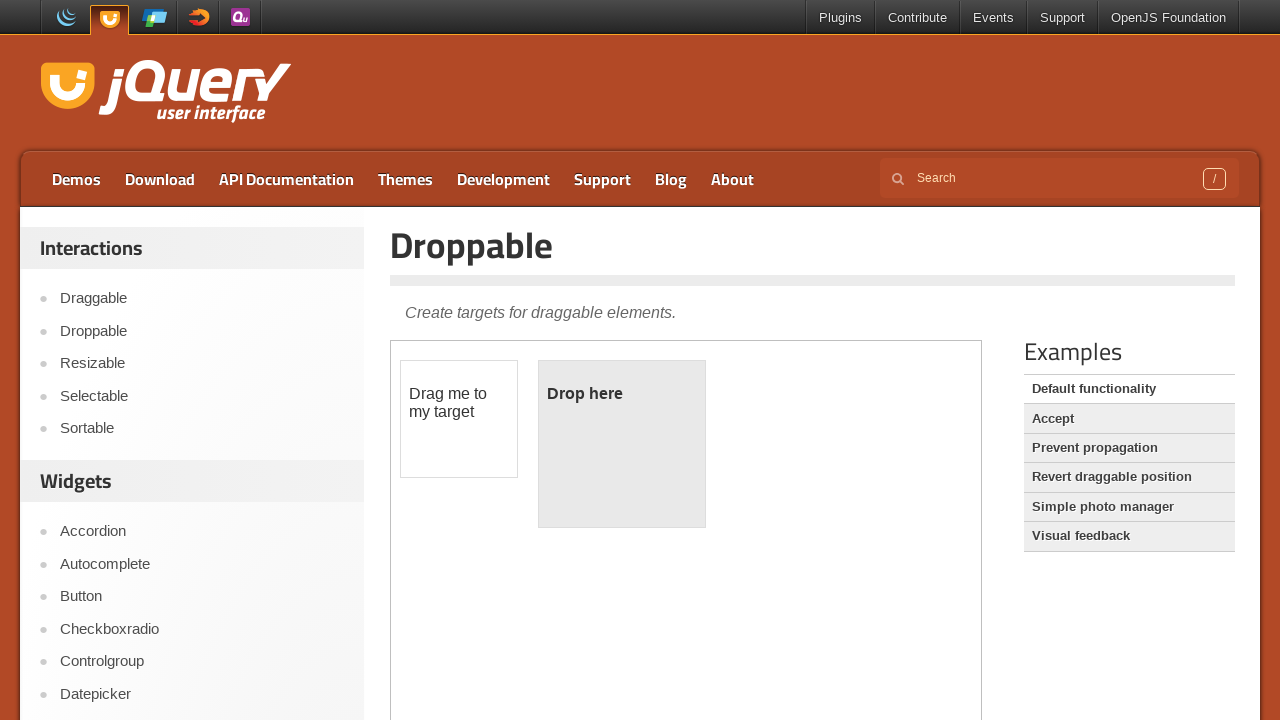

Located the droppable target zone within the iframe
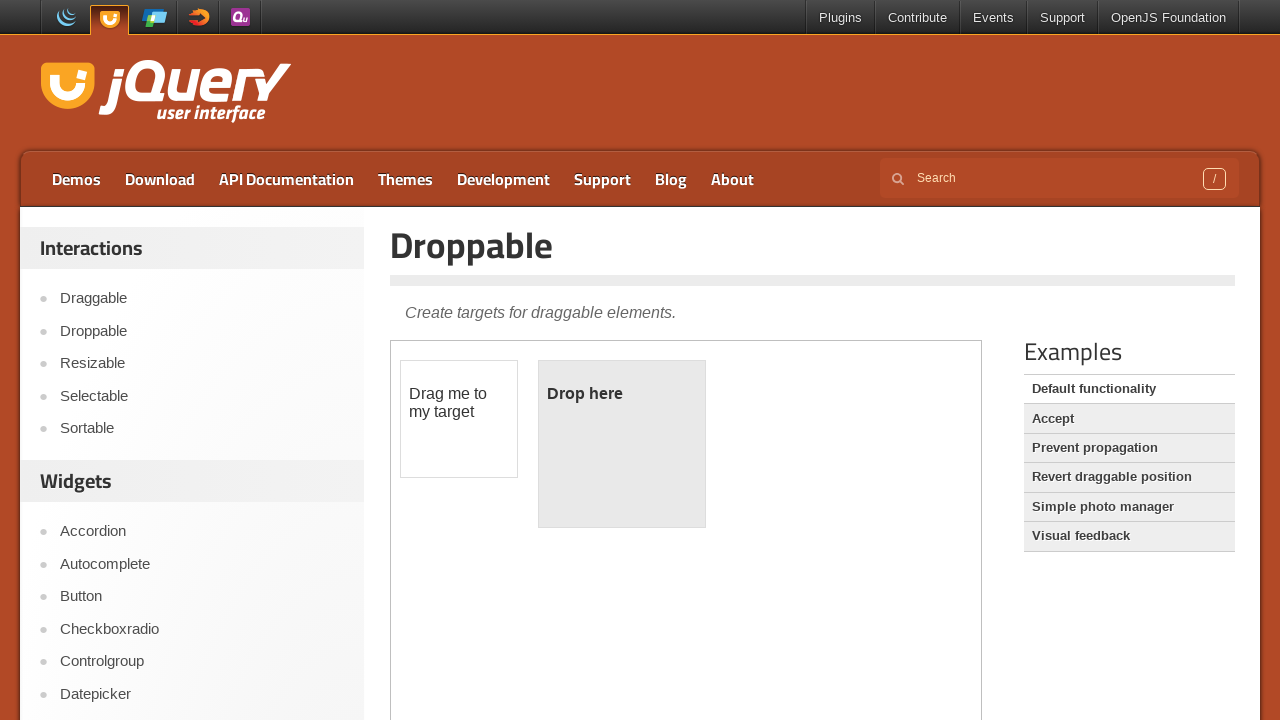

Dragged the element onto the drop zone successfully at (622, 444)
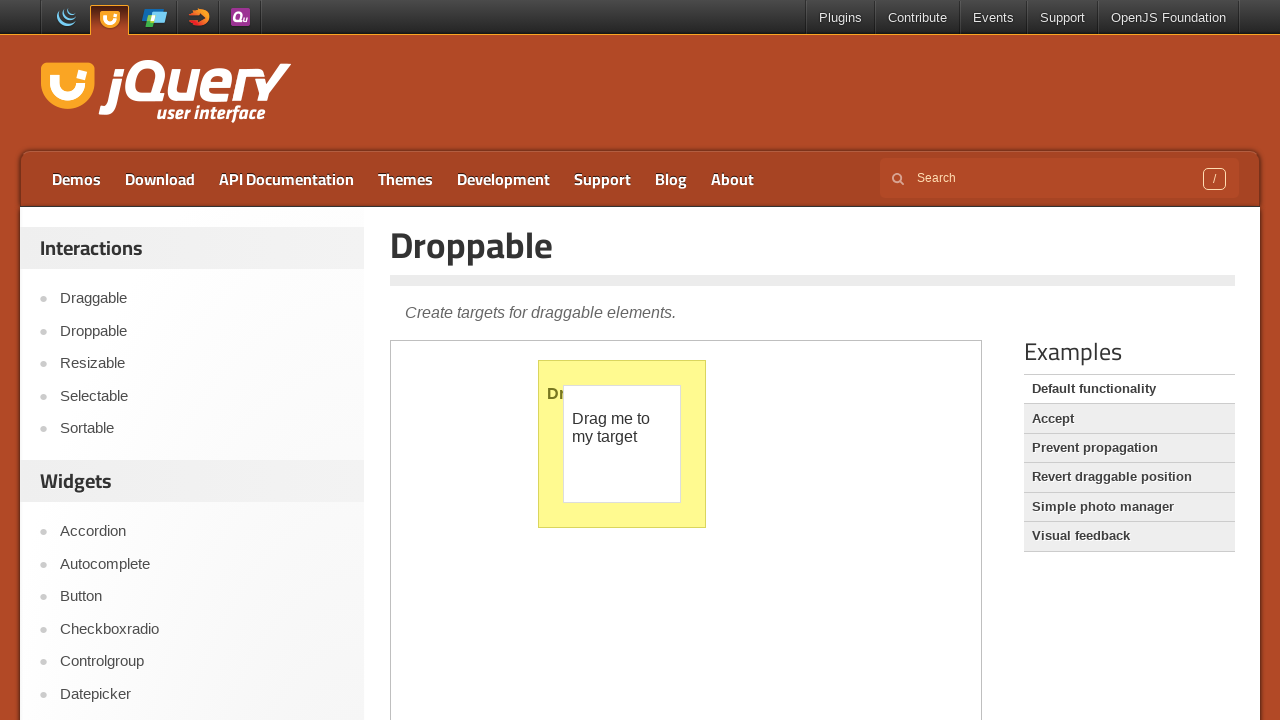

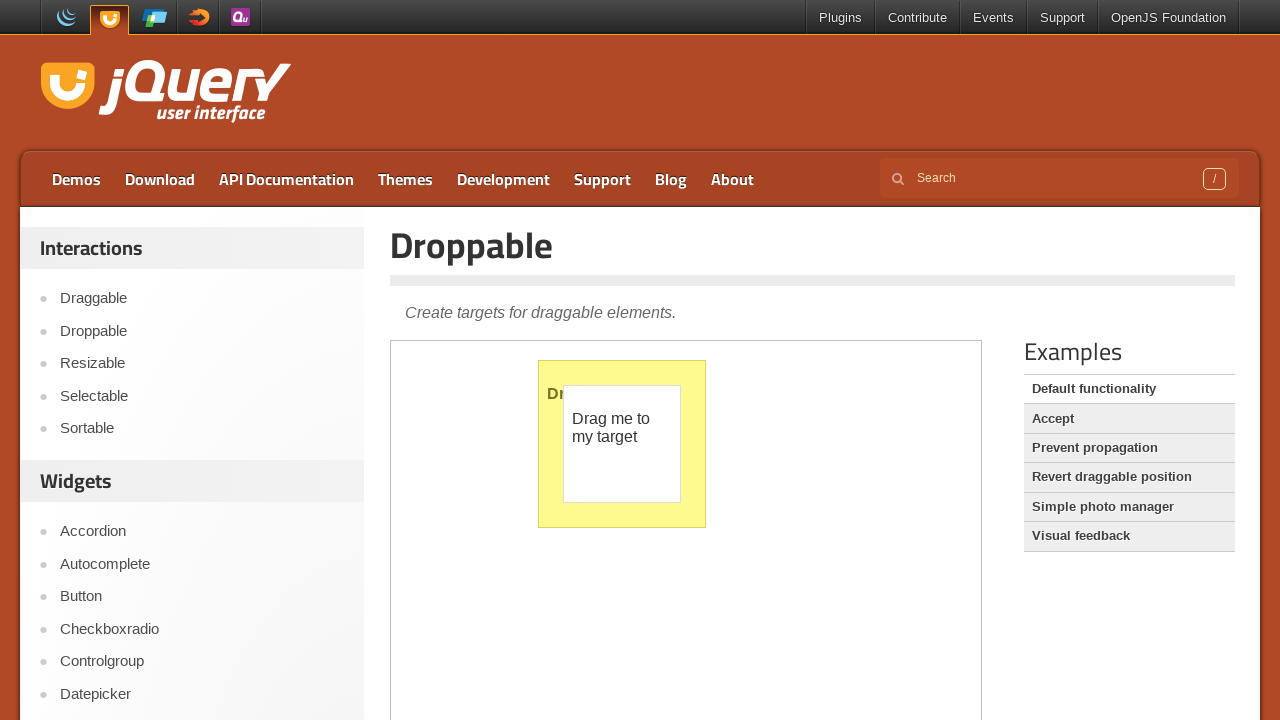